Tests clicking a link with mathematically calculated text (π^e * 10000 rounded up), then fills out a multi-field form with personal information including first name, last name, city, and country, and submits it.

Starting URL: http://suninjuly.github.io/find_link_text

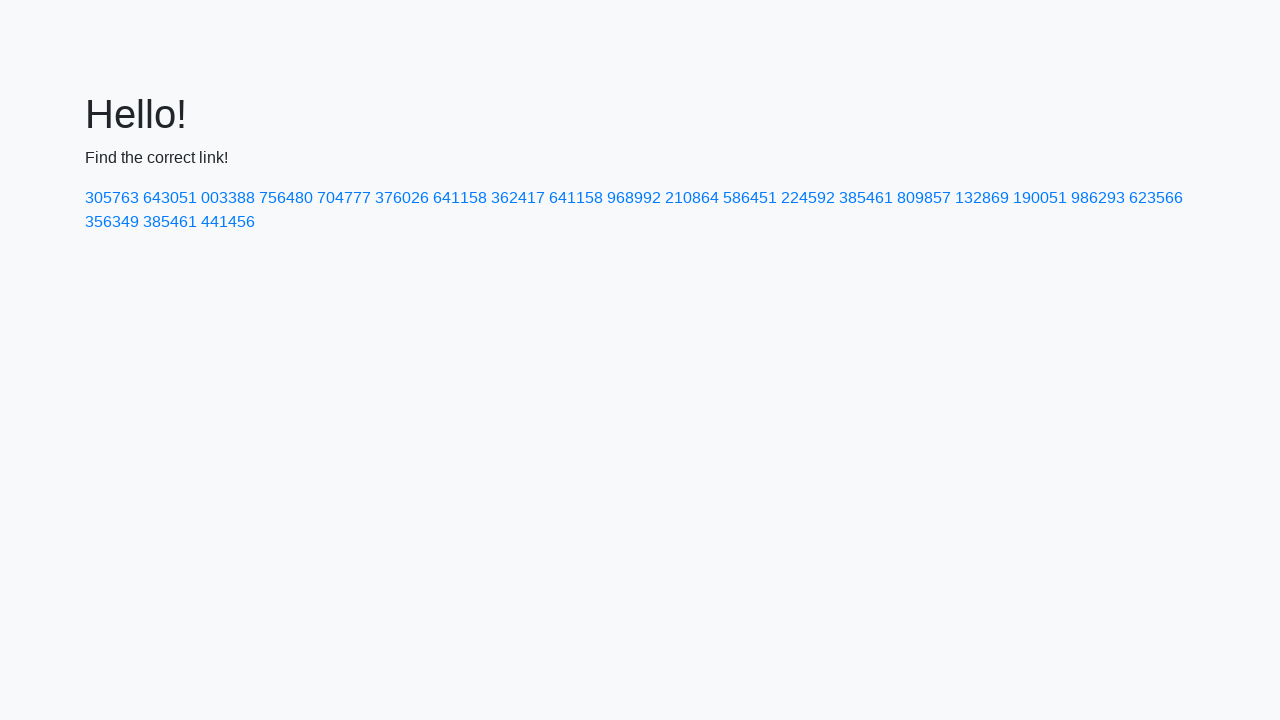

Clicked link with mathematically calculated text: 224592 at (808, 198) on a:text-is('224592')
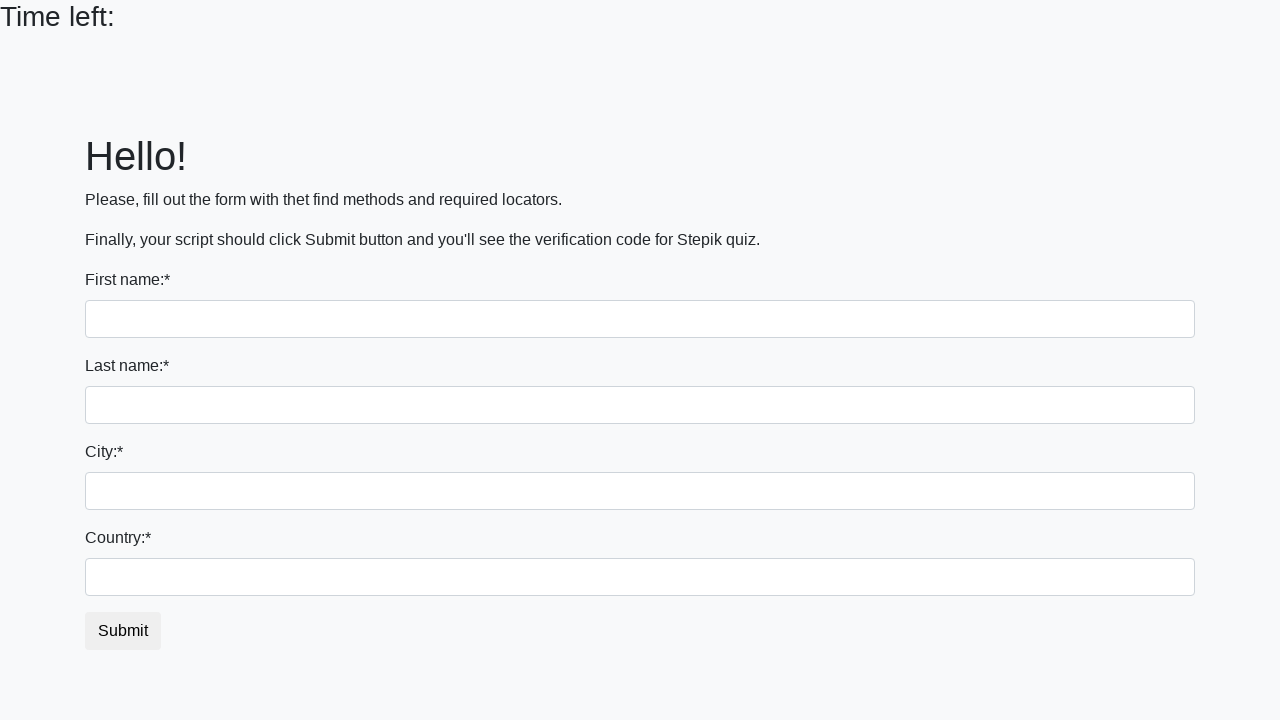

Filled first name field with 'Ivan' on input
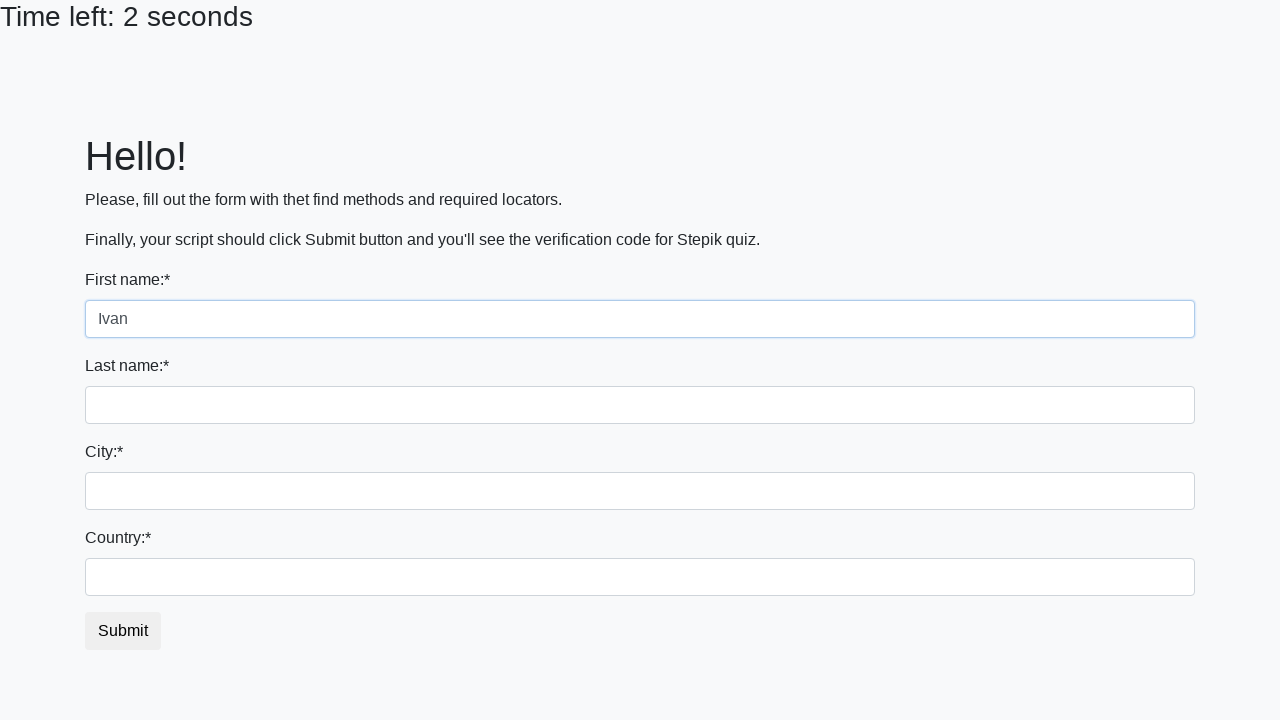

Filled last name field with 'Petrov' on input[name='last_name']
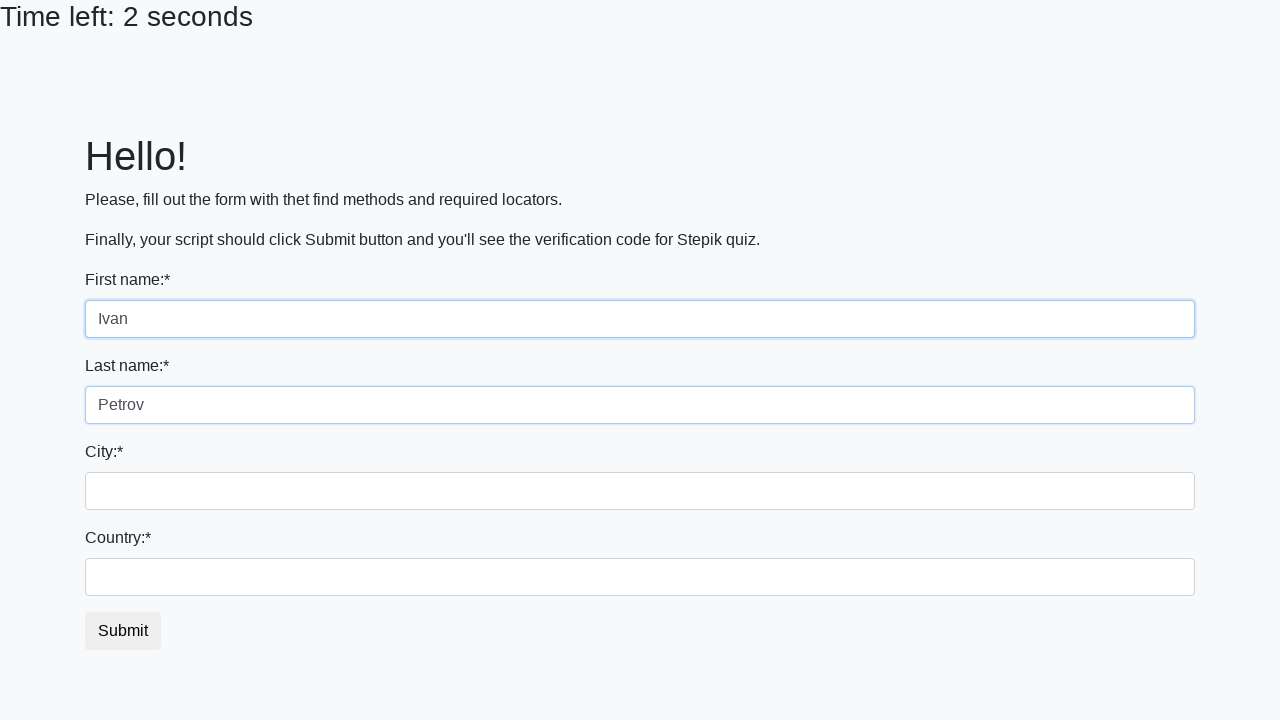

Filled city field with 'Smolensk' on .city
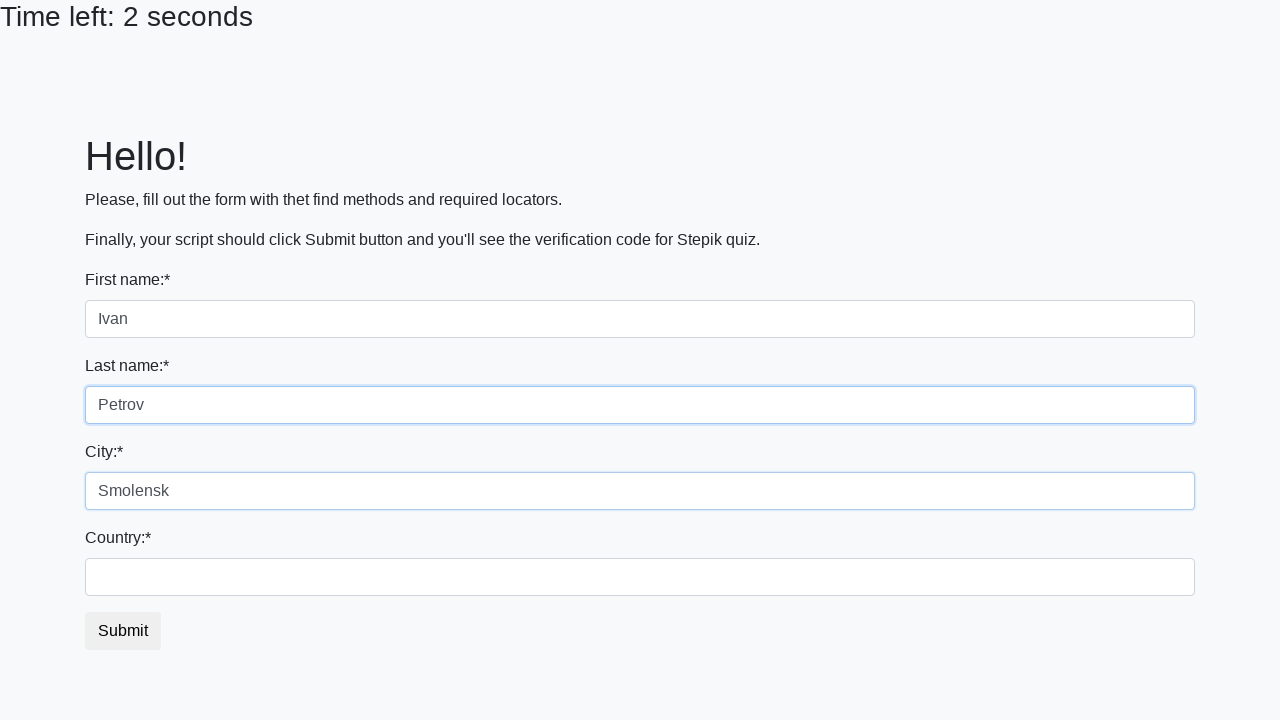

Filled country field with 'Russia' on #country
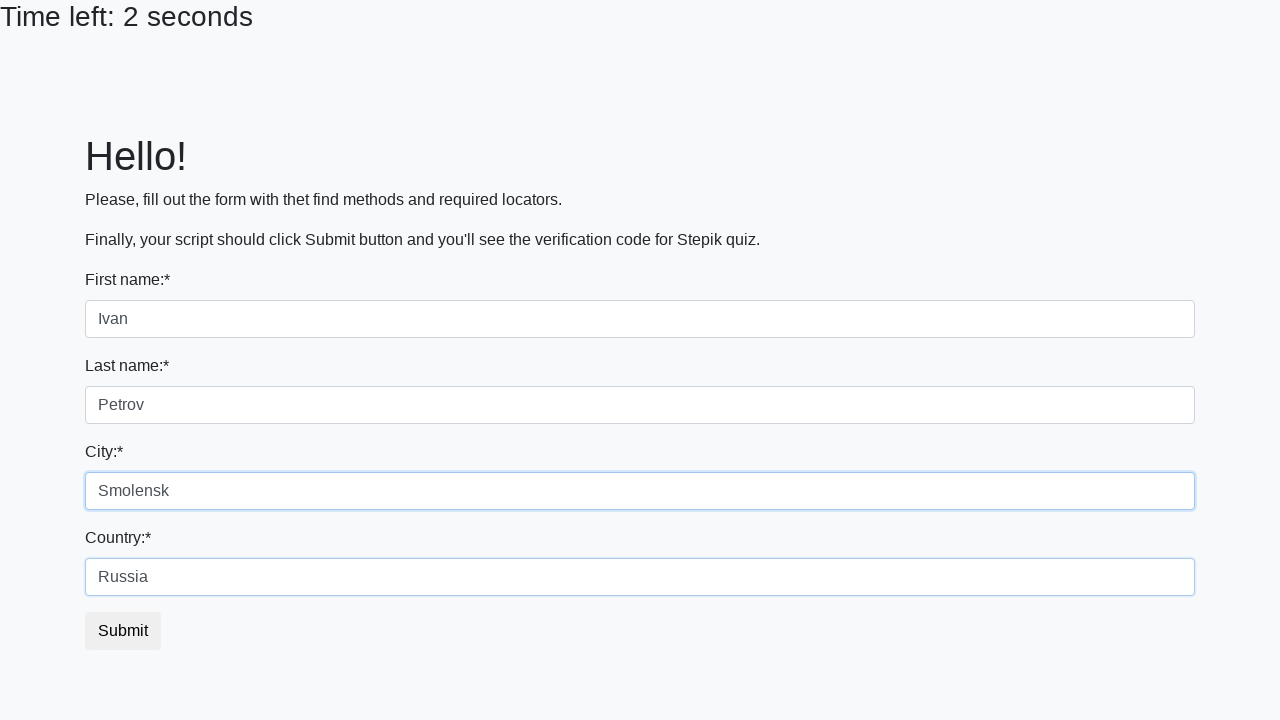

Clicked submit button to submit the form at (123, 631) on button.btn
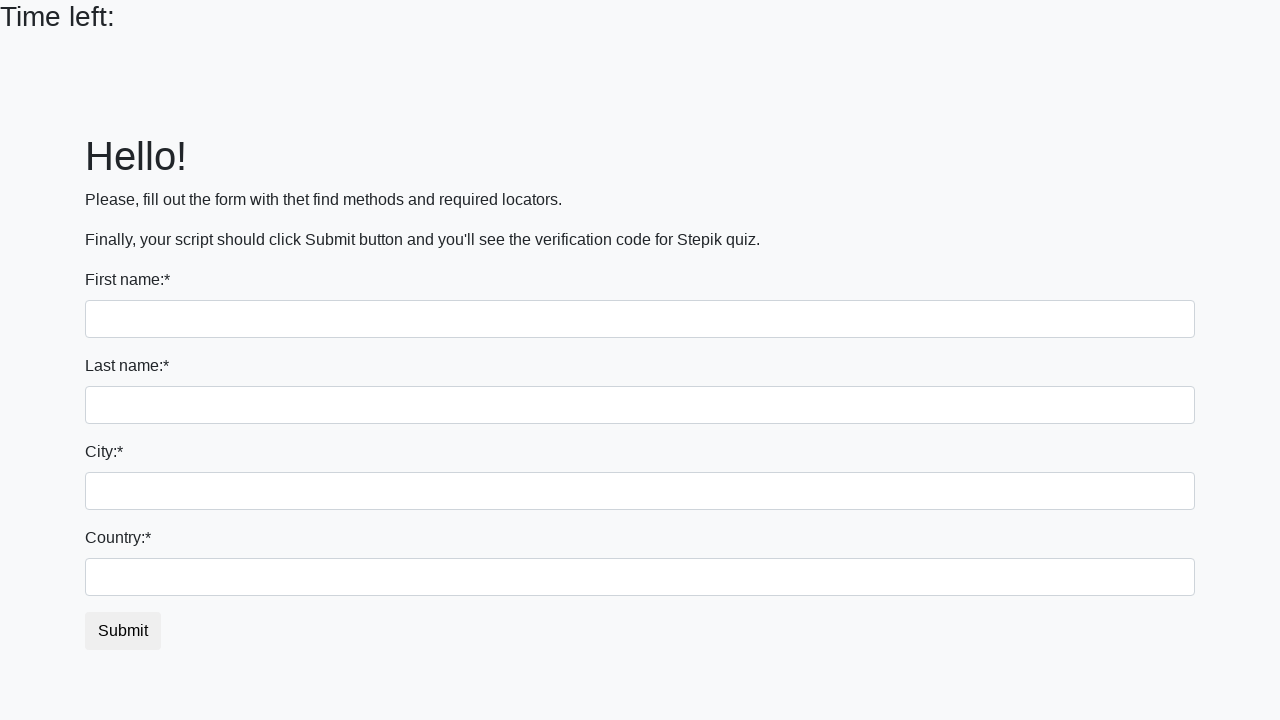

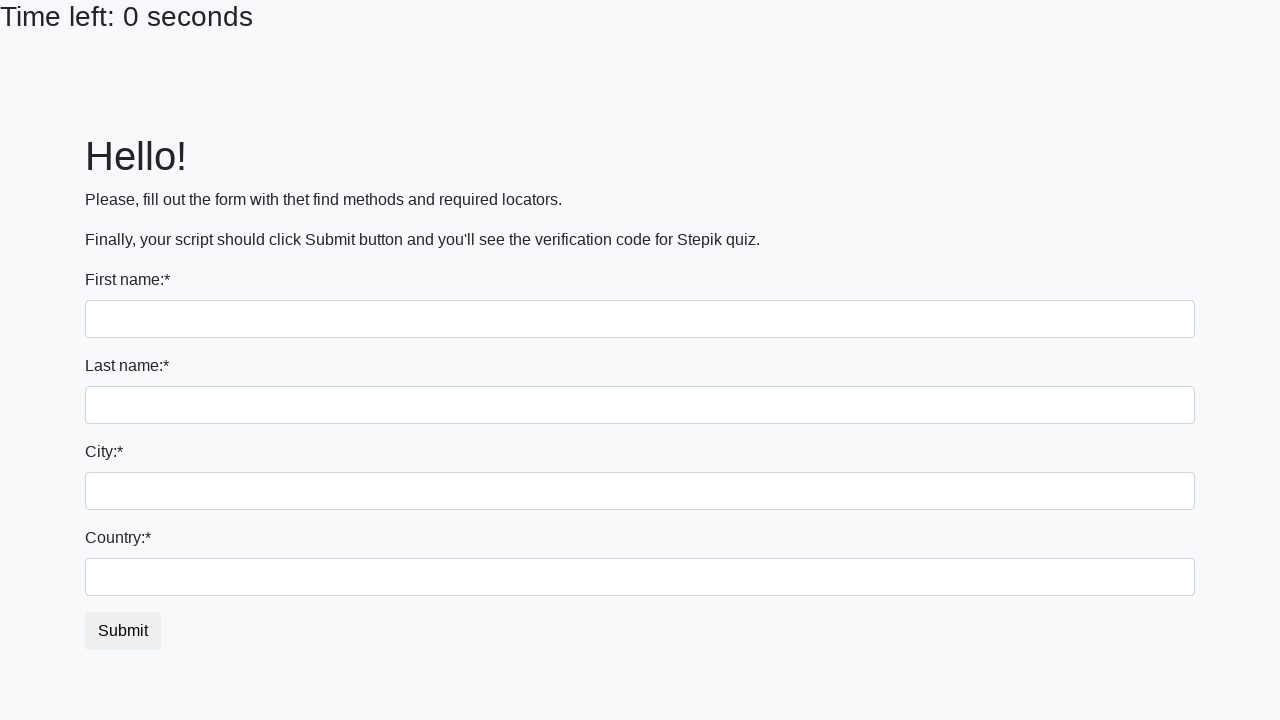